Tests that clicking the error dismiss button after triggering a validation error removes/closes the error message

Starting URL: https://www.saucedemo.com/

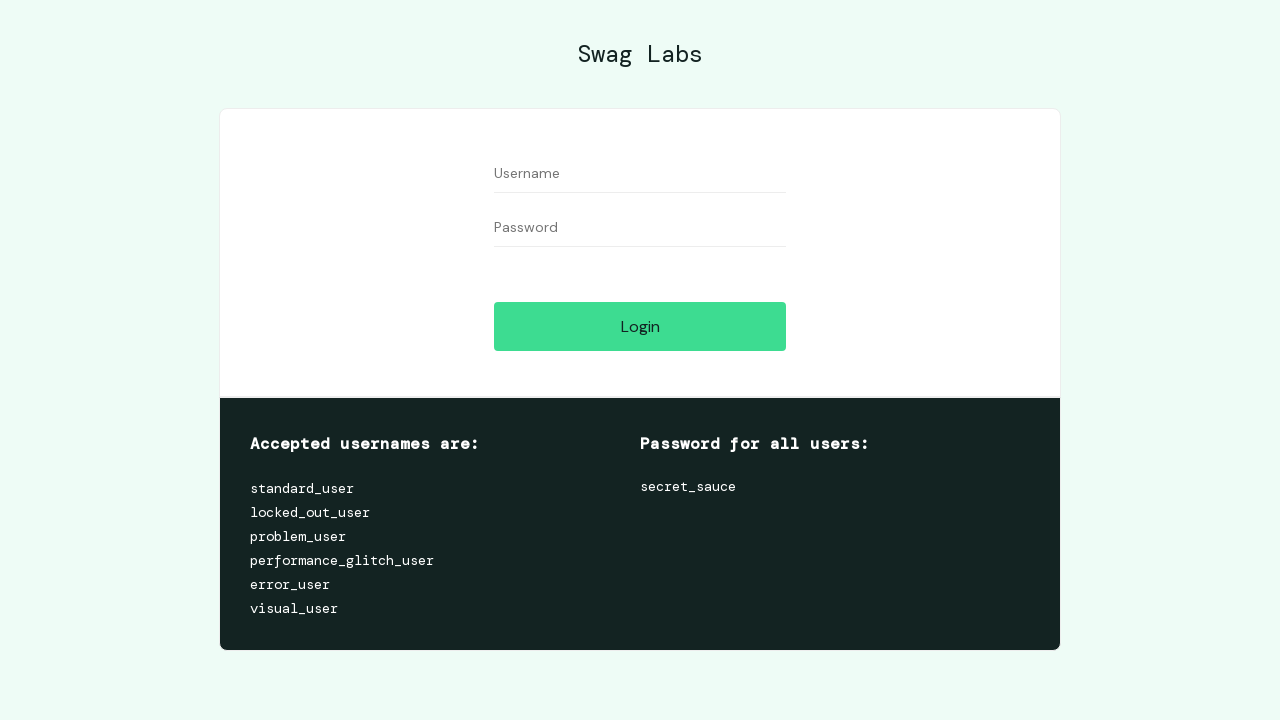

Left username field empty on #user-name
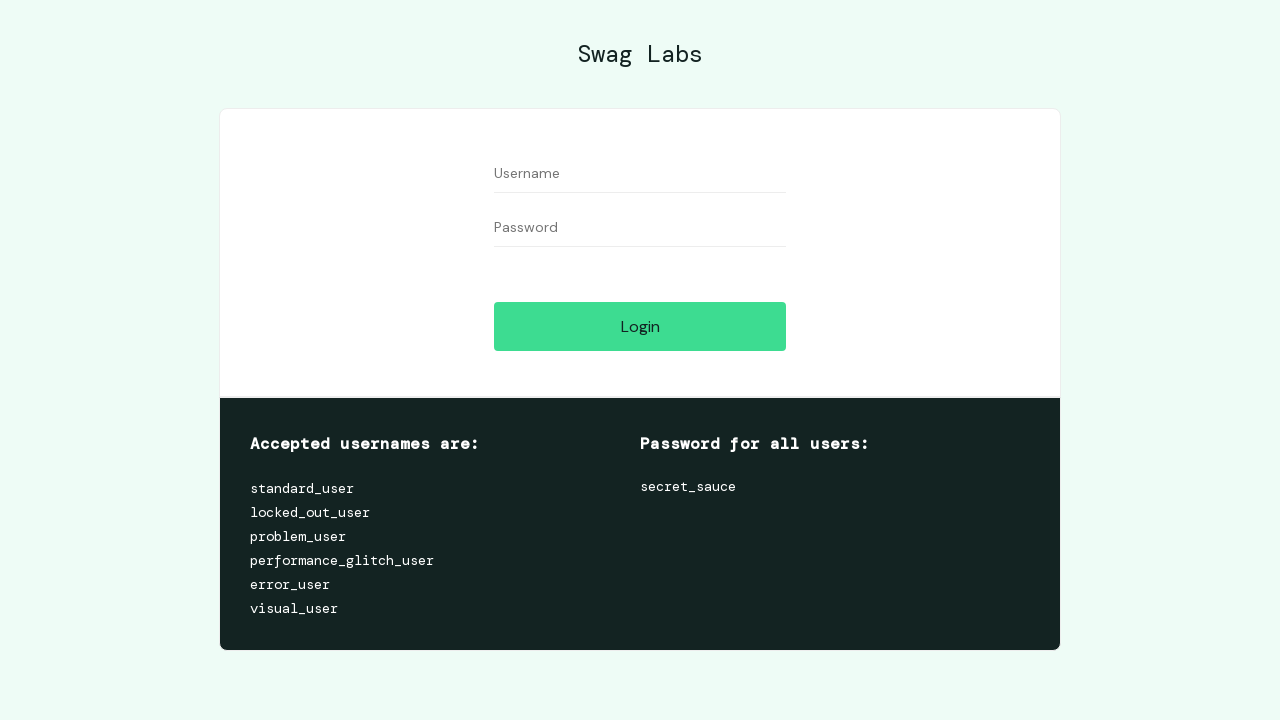

Left password field empty on #password
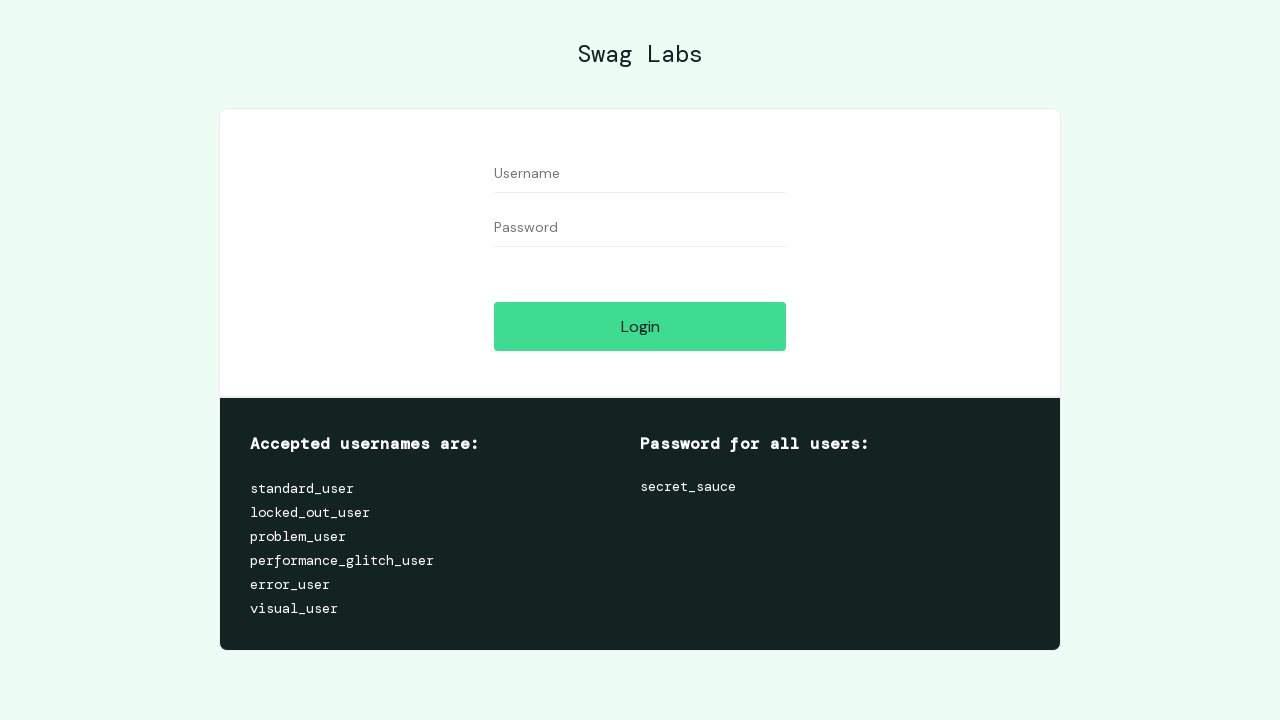

Clicked login button to trigger validation error at (640, 326) on #login-button
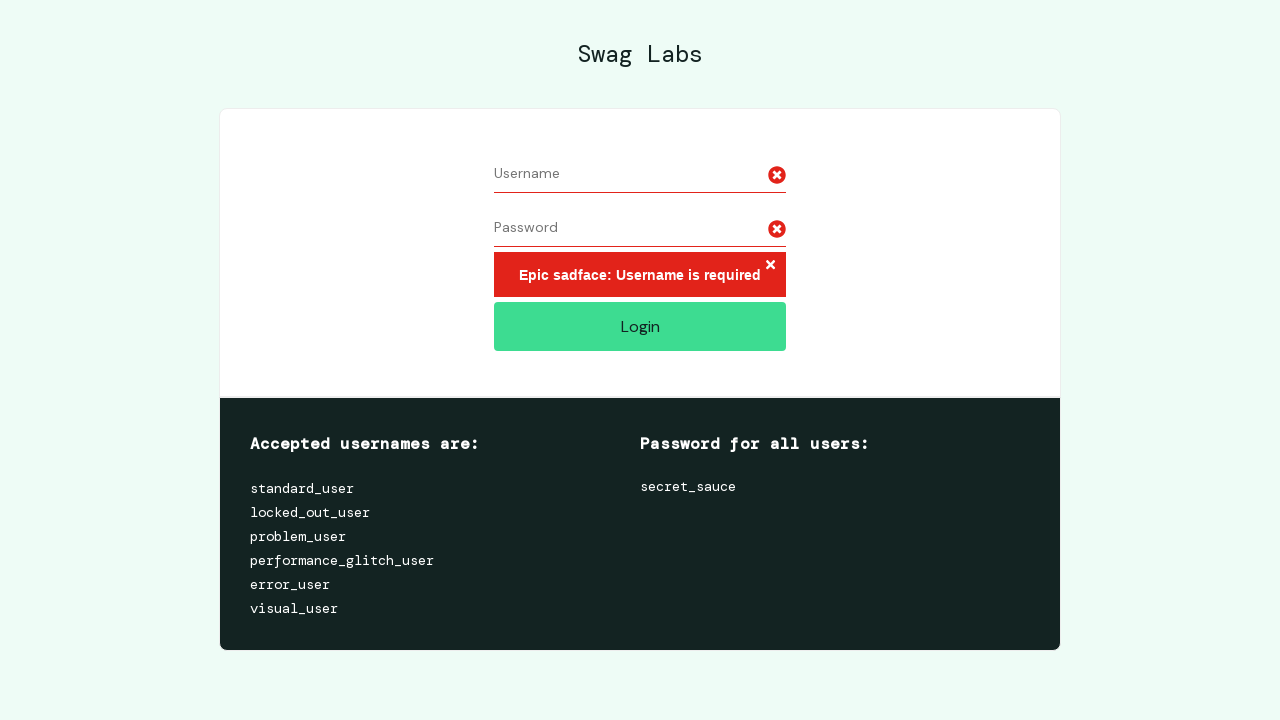

Validation error message appeared
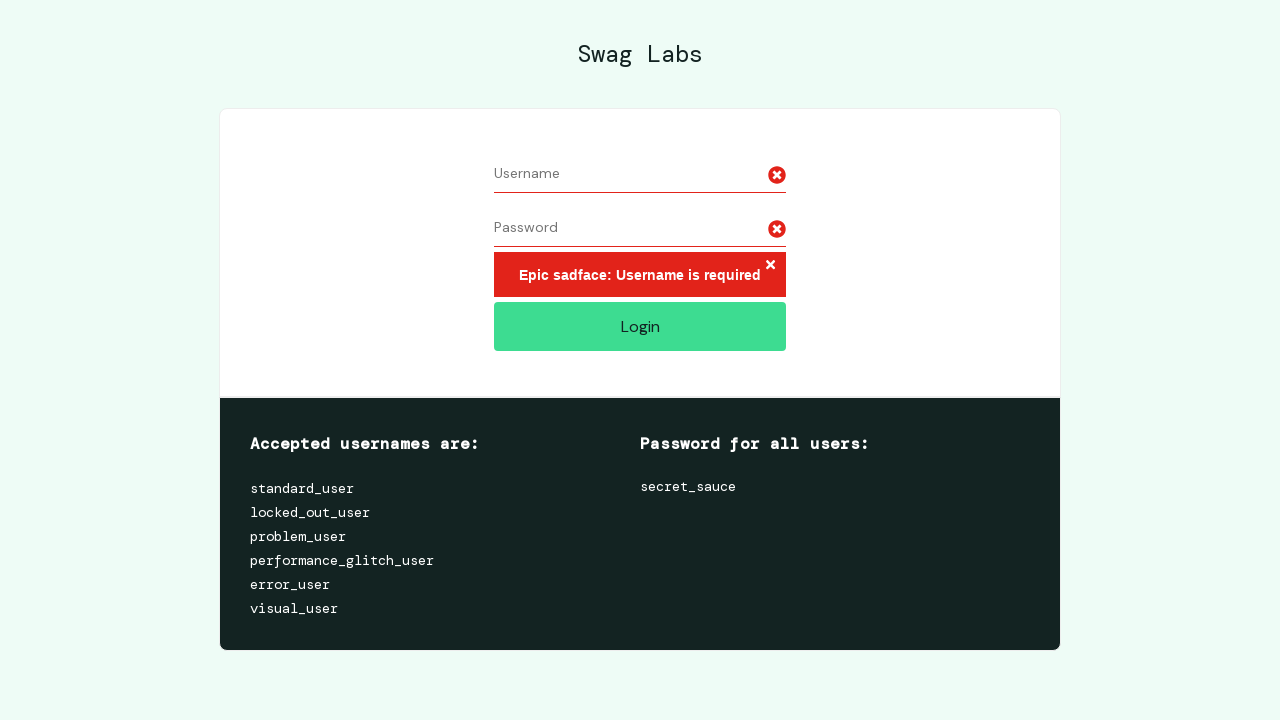

Clicked error dismiss button to close error message at (770, 266) on .error-button
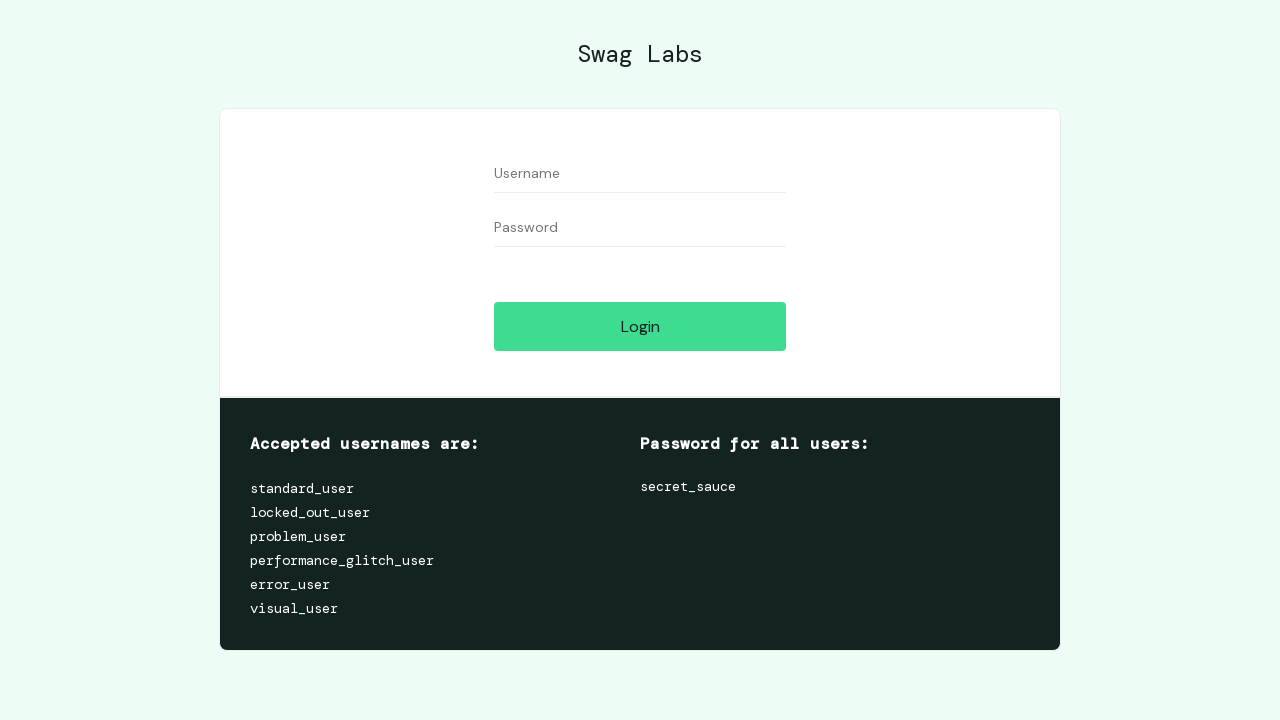

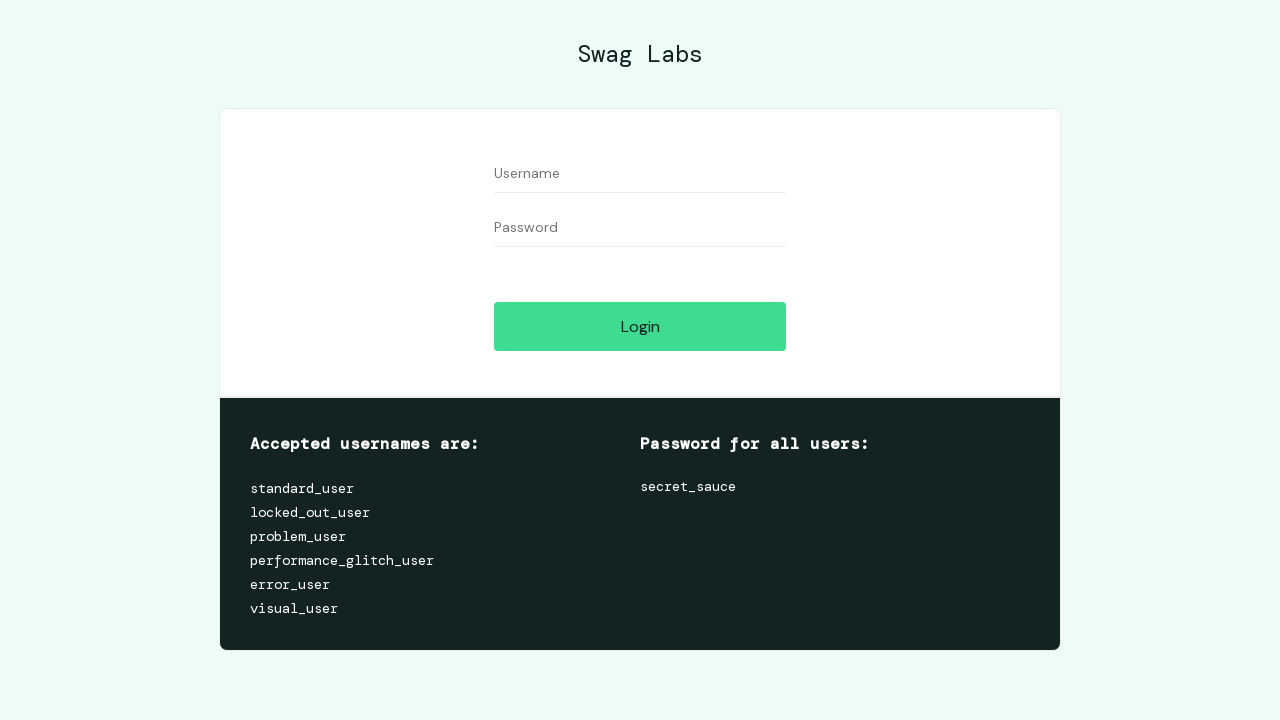